Tests Angular Material checkboxes by checking and unchecking the Checked and Indeterminate options

Starting URL: https://material.angular.io/components/checkbox/examples

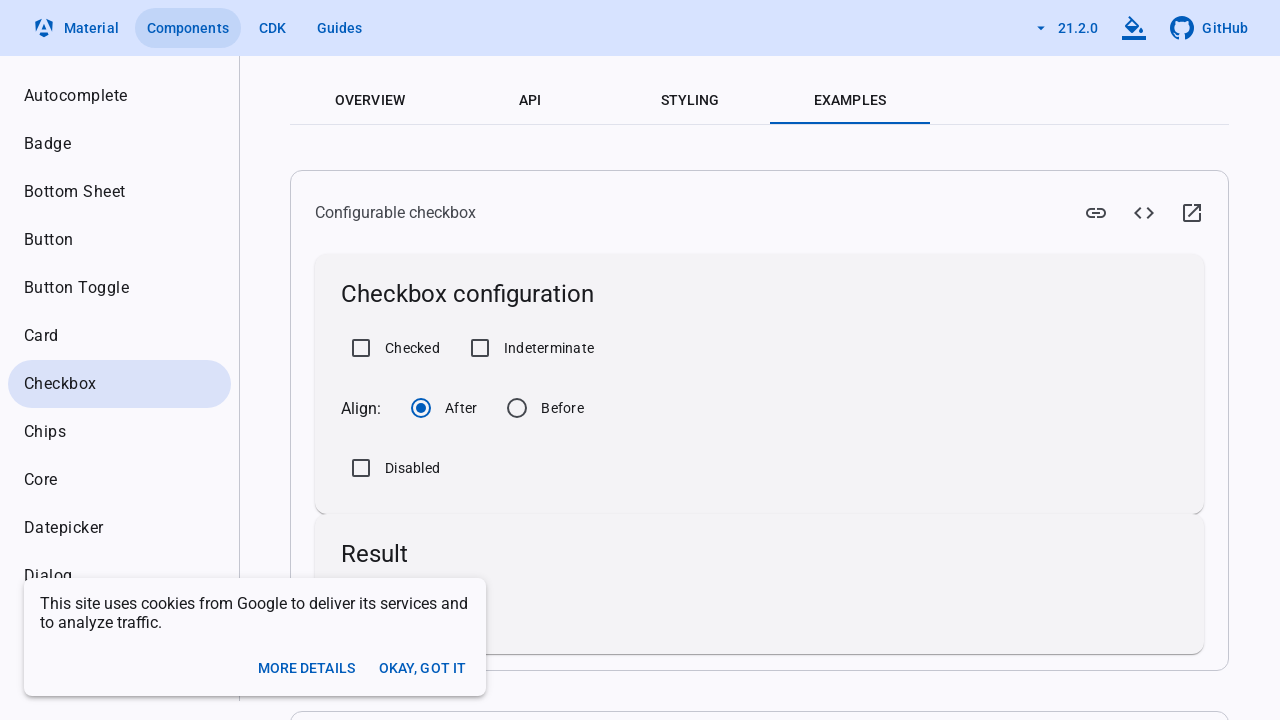

Waited 3 seconds for Angular Material checkbox page to load
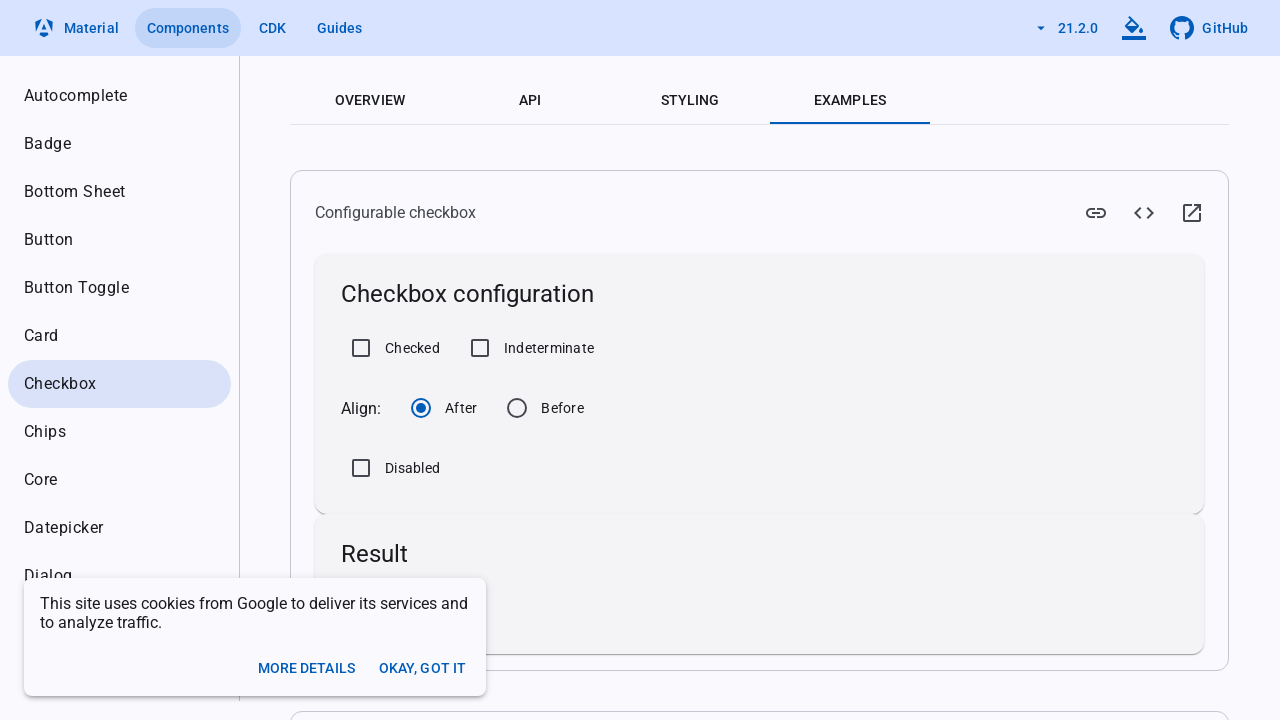

Located the 'Checked' checkbox element
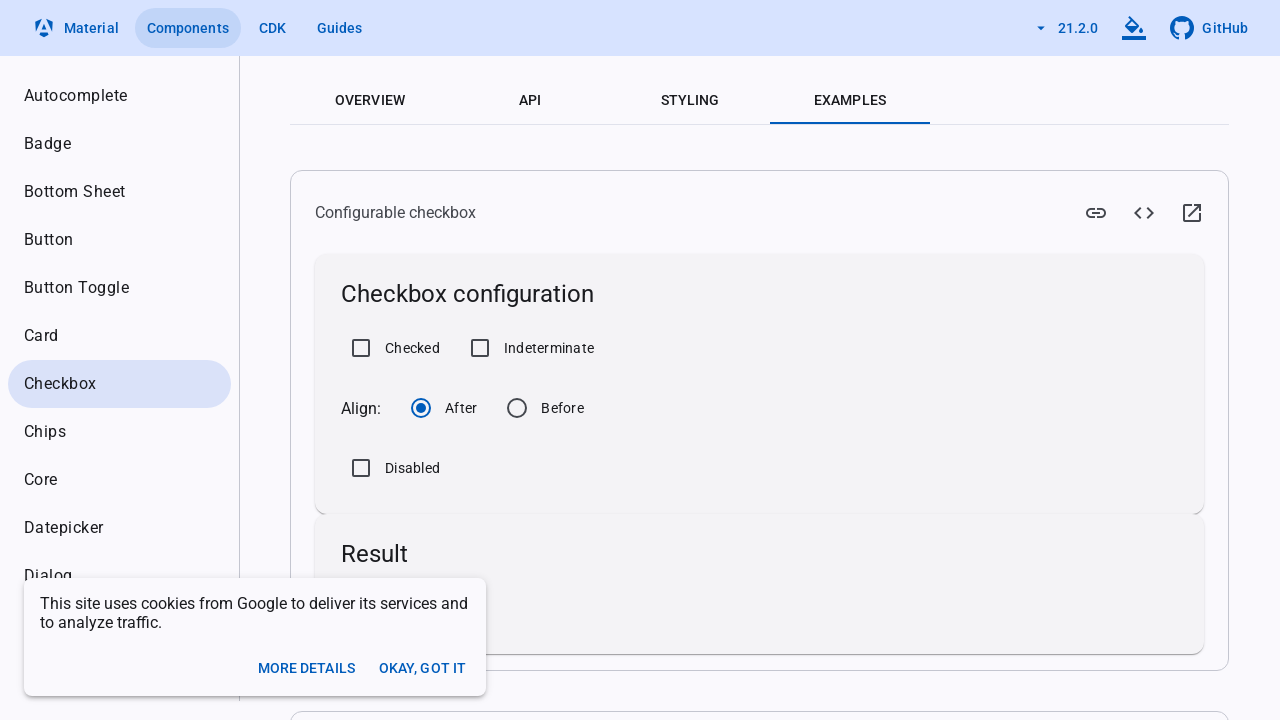

Located the 'Indeterminate' checkbox element
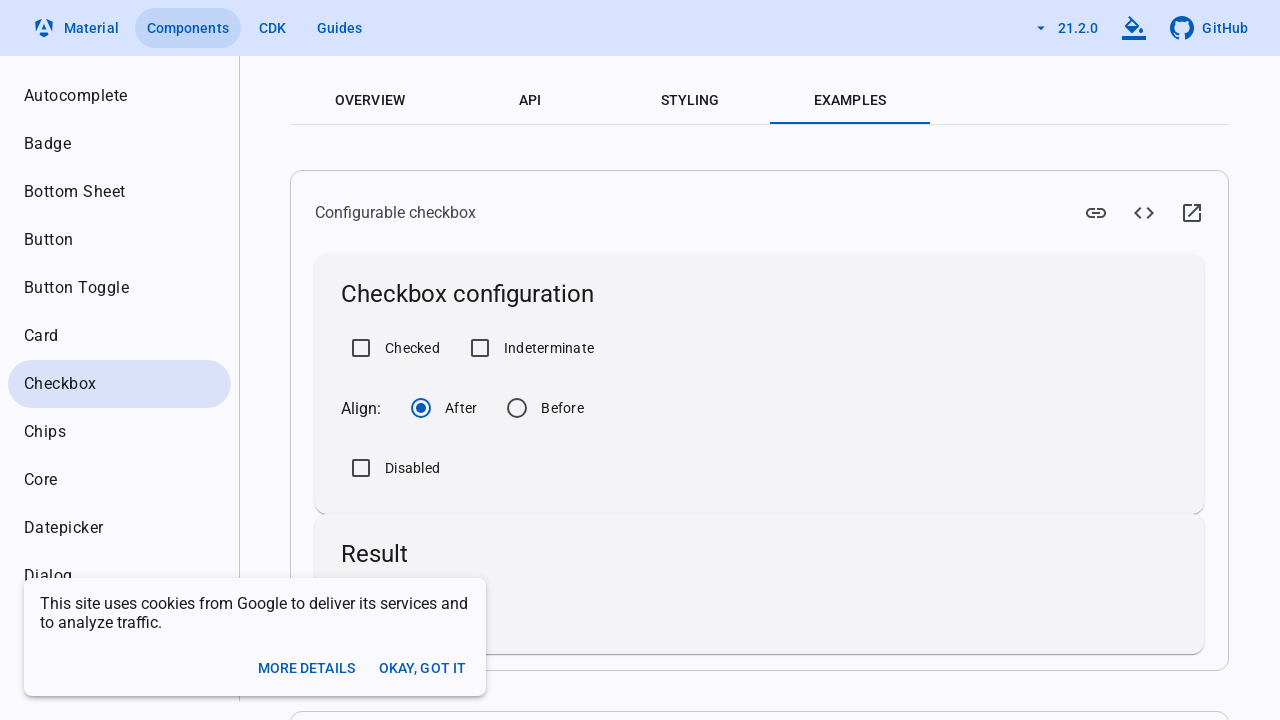

Clicked the 'Checked' checkbox to check it at (361, 348) on xpath=//label[contains(text(),'Checked')]/preceding-sibling::div//input
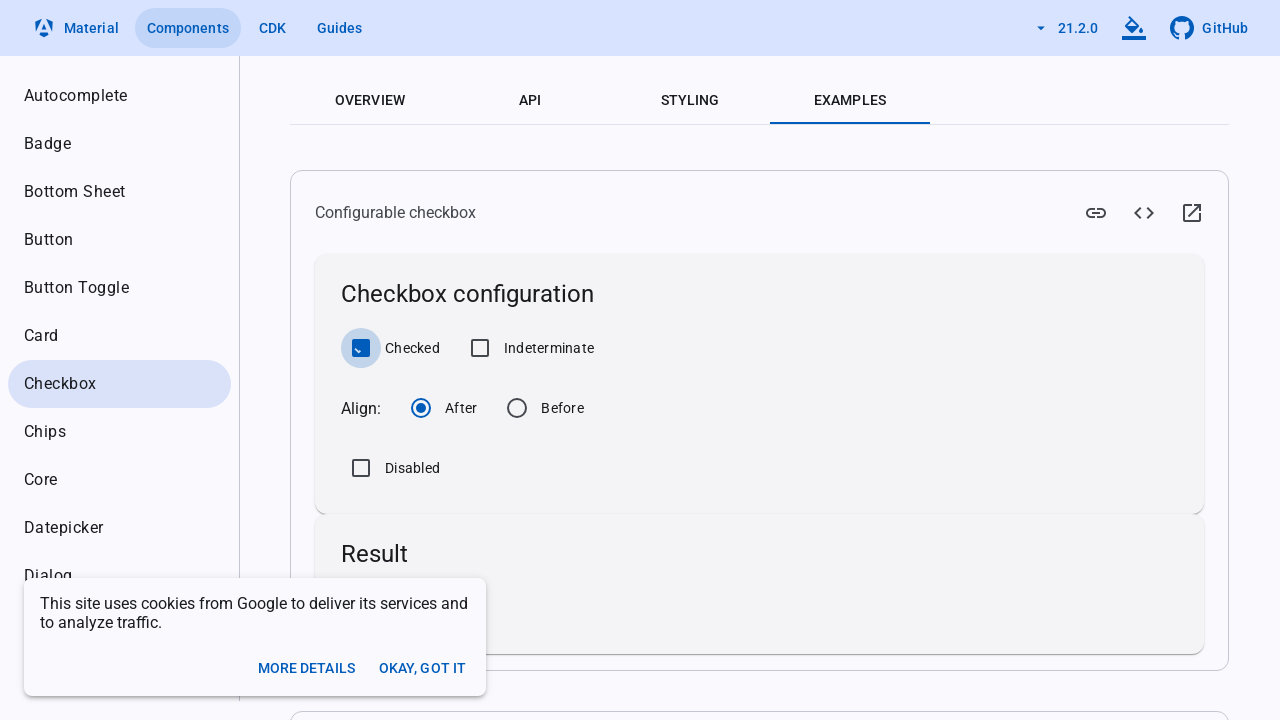

Clicked the 'Indeterminate' checkbox to check it at (480, 348) on xpath=//label[contains(text(),'Indeterminate')]/preceding-sibling::div//input
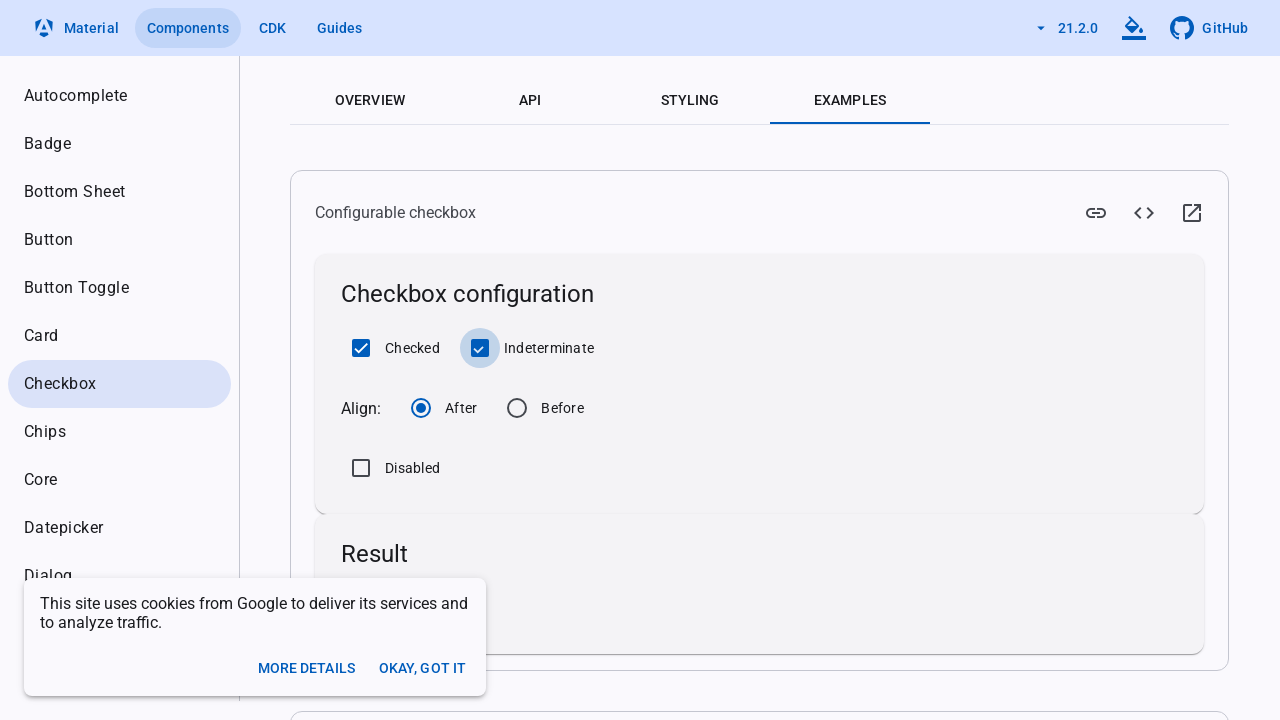

Clicked the 'Checked' checkbox to uncheck it at (361, 348) on xpath=//label[contains(text(),'Checked')]/preceding-sibling::div//input
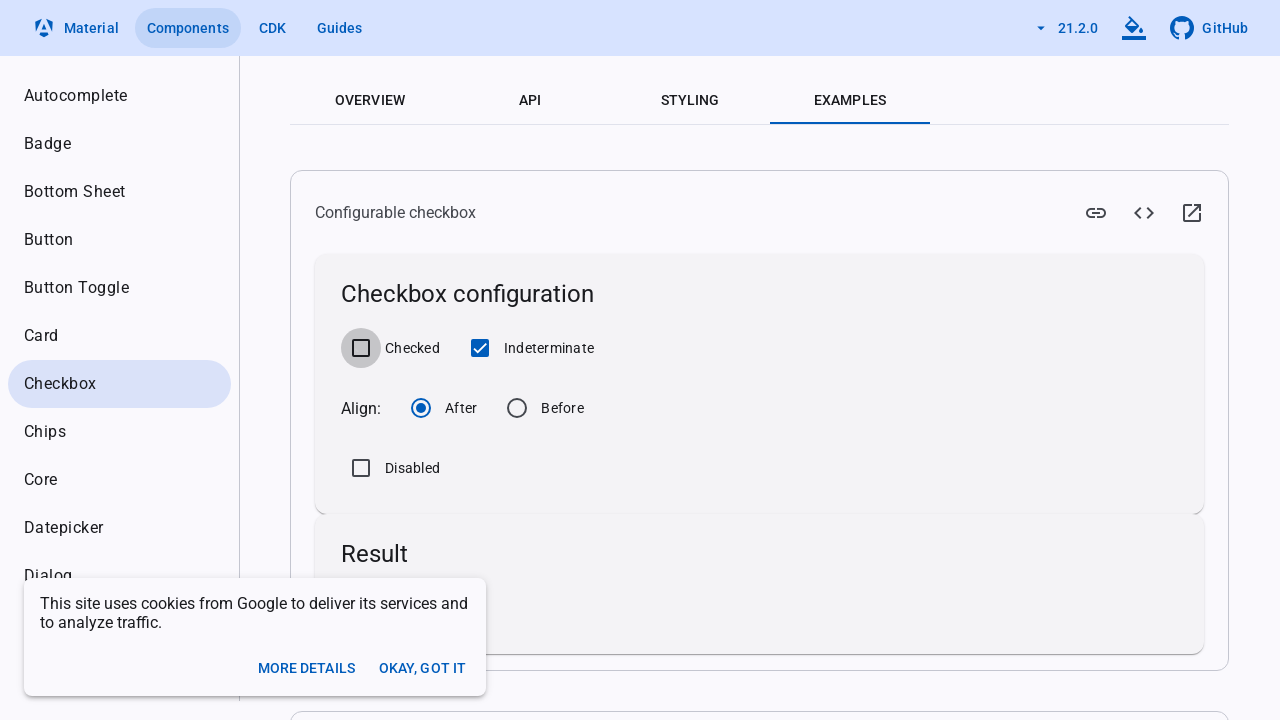

Clicked the 'Indeterminate' checkbox to uncheck it at (480, 348) on xpath=//label[contains(text(),'Indeterminate')]/preceding-sibling::div//input
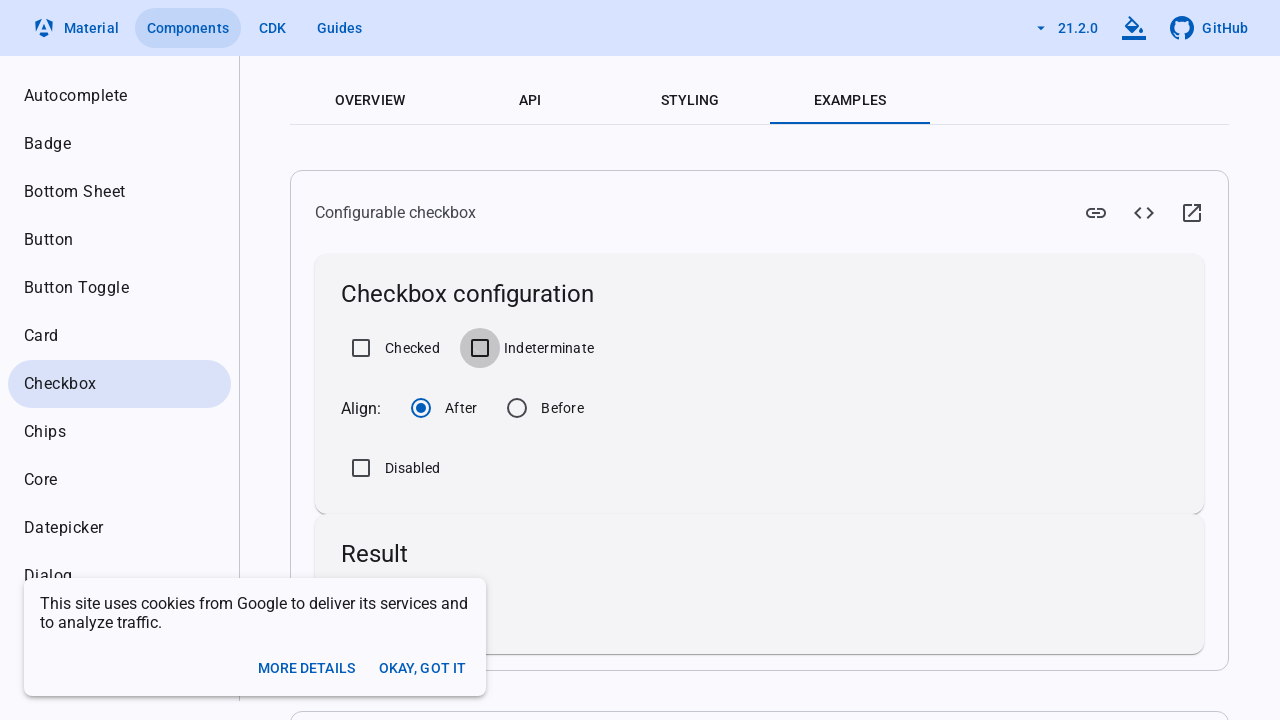

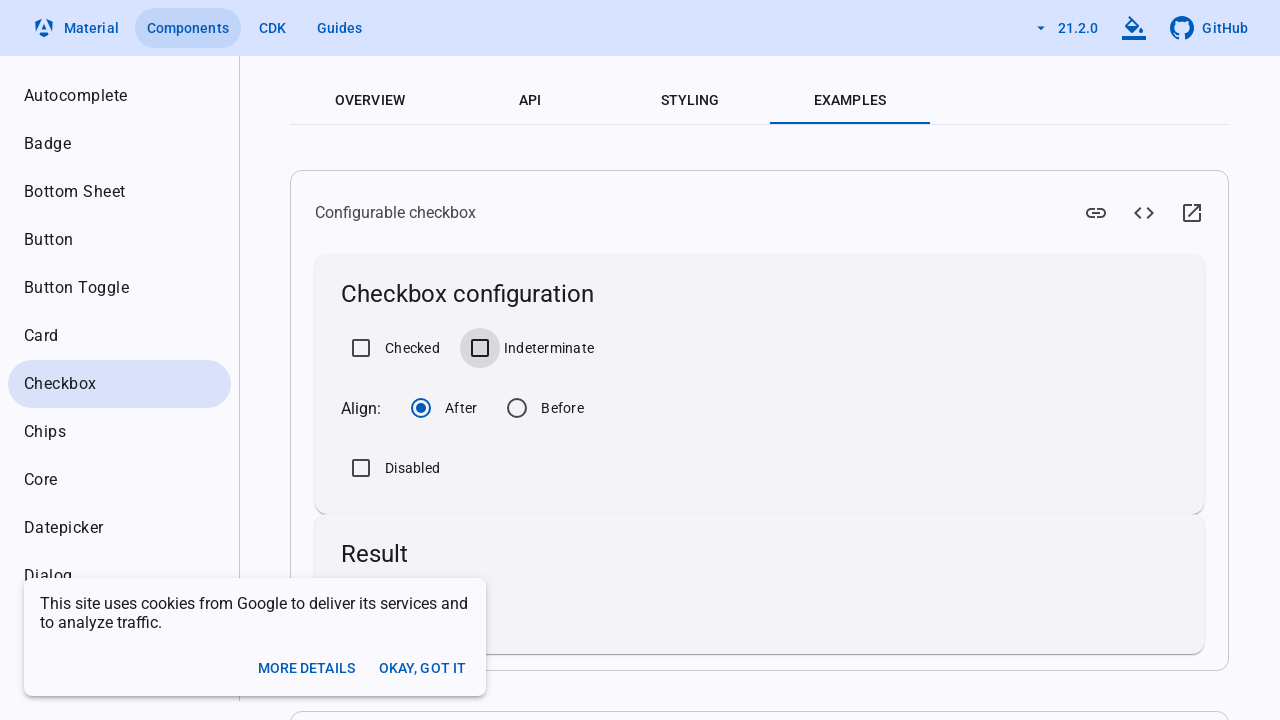